Tests clearing the complete state of all items by checking and then unchecking the toggle all checkbox.

Starting URL: https://demo.playwright.dev/todomvc

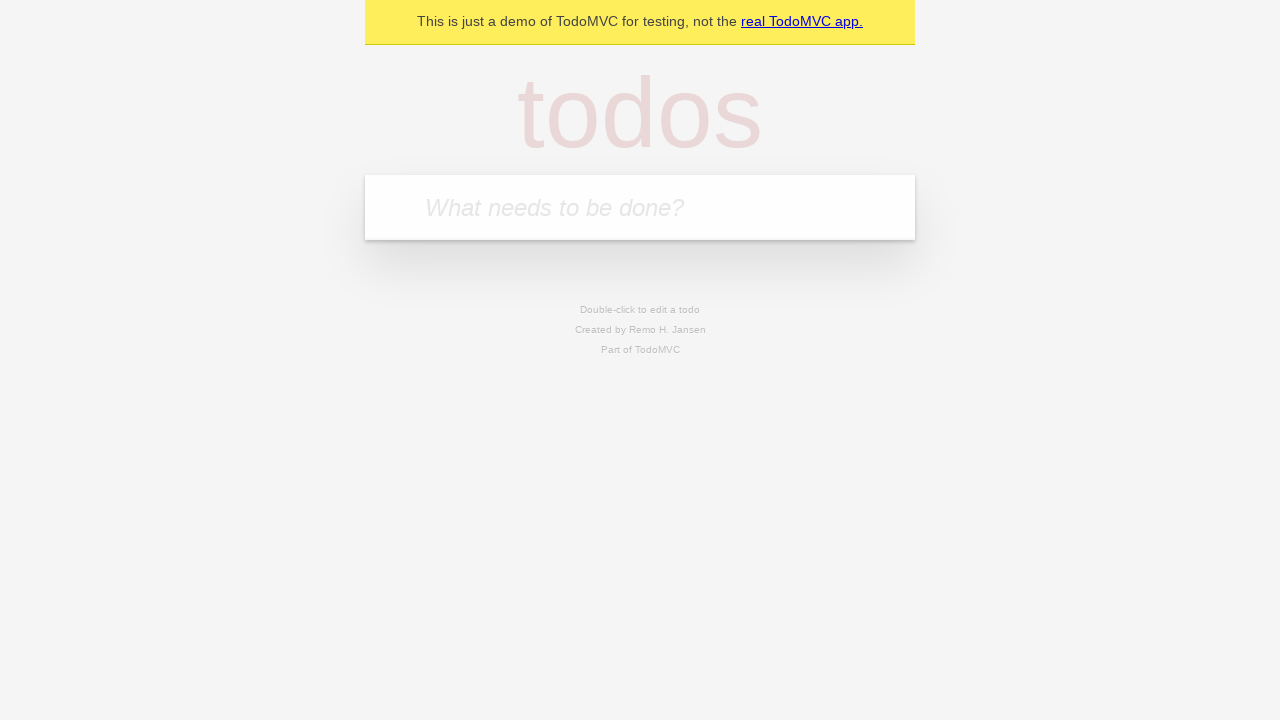

Filled todo input with 'buy some cheese' on internal:attr=[placeholder="What needs to be done?"i]
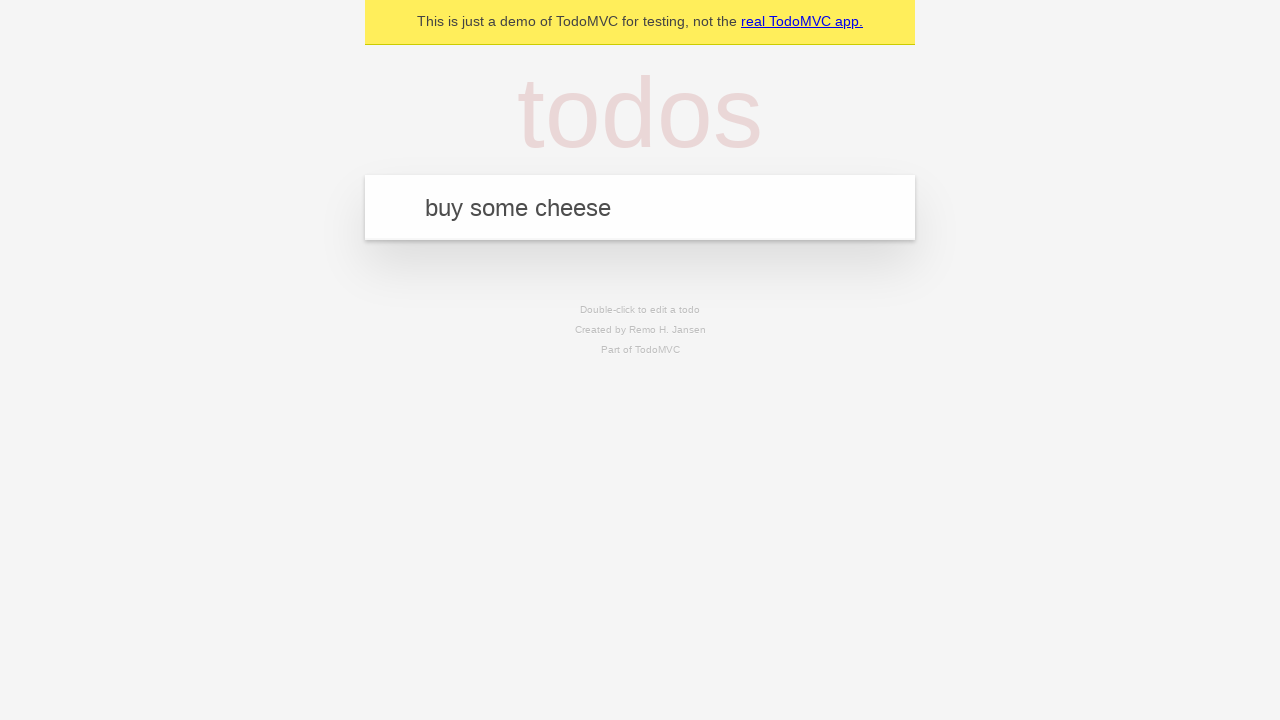

Pressed Enter to create first todo item on internal:attr=[placeholder="What needs to be done?"i]
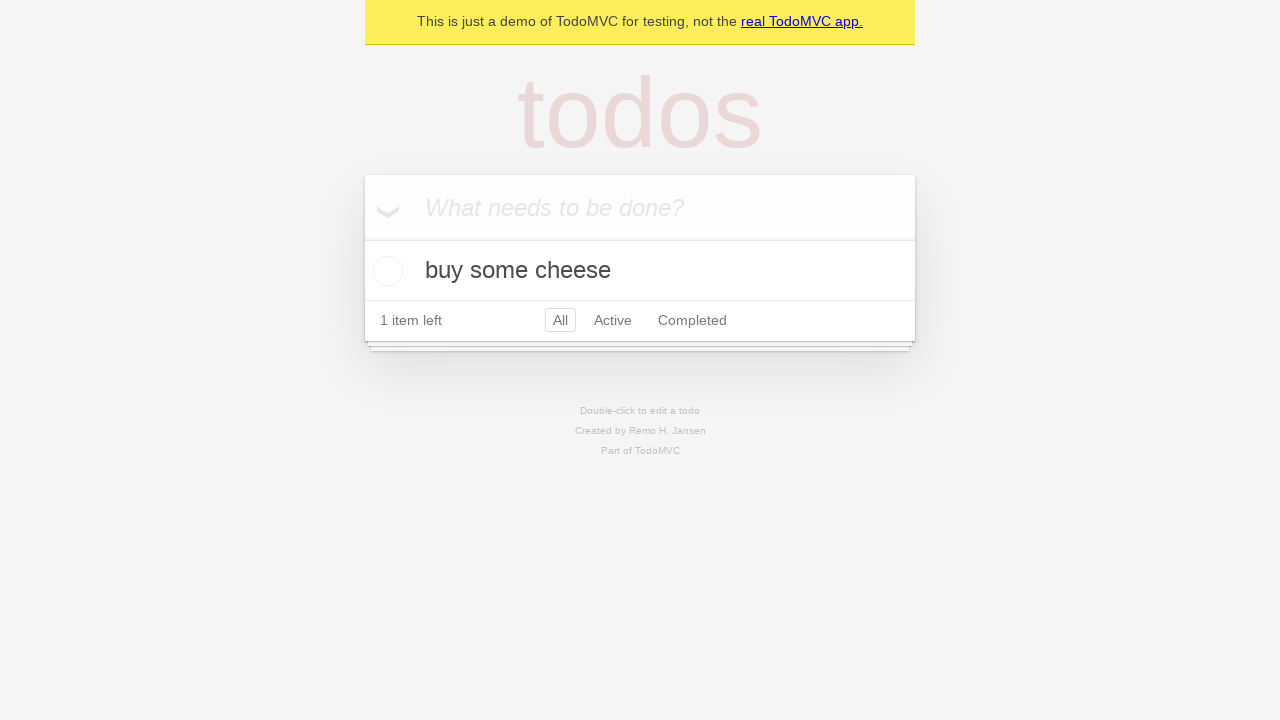

Filled todo input with 'feed the cat' on internal:attr=[placeholder="What needs to be done?"i]
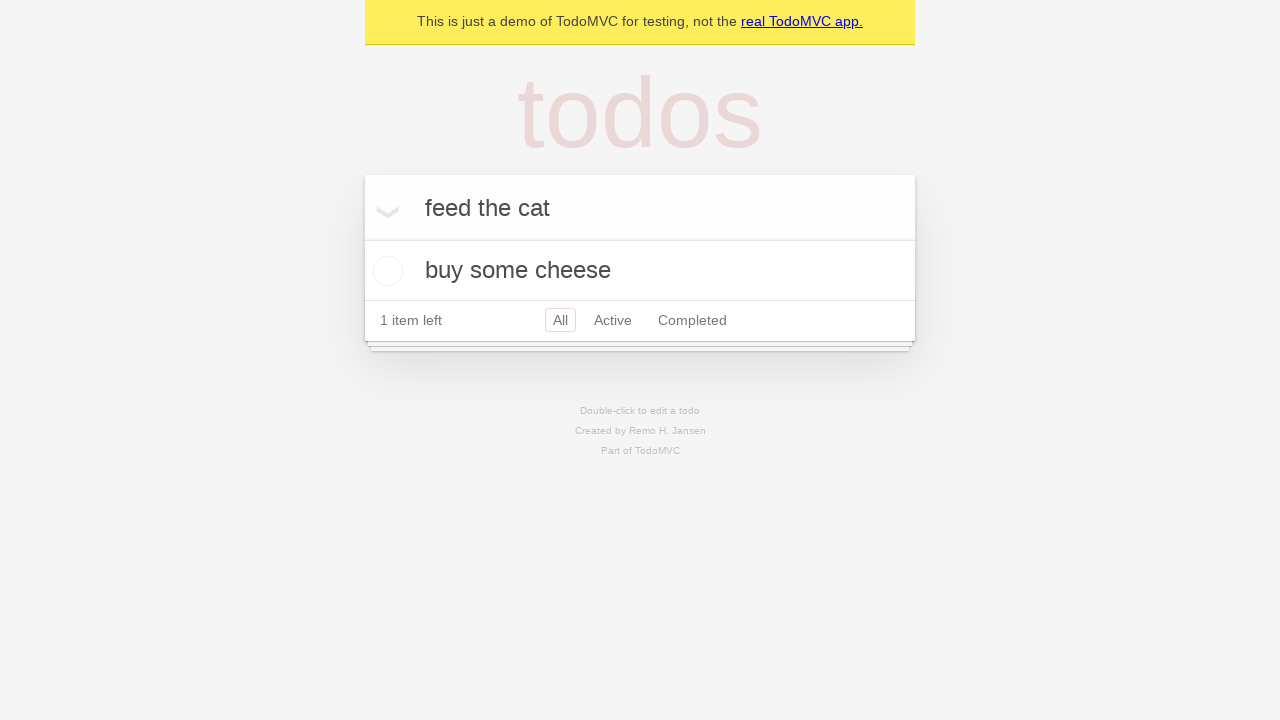

Pressed Enter to create second todo item on internal:attr=[placeholder="What needs to be done?"i]
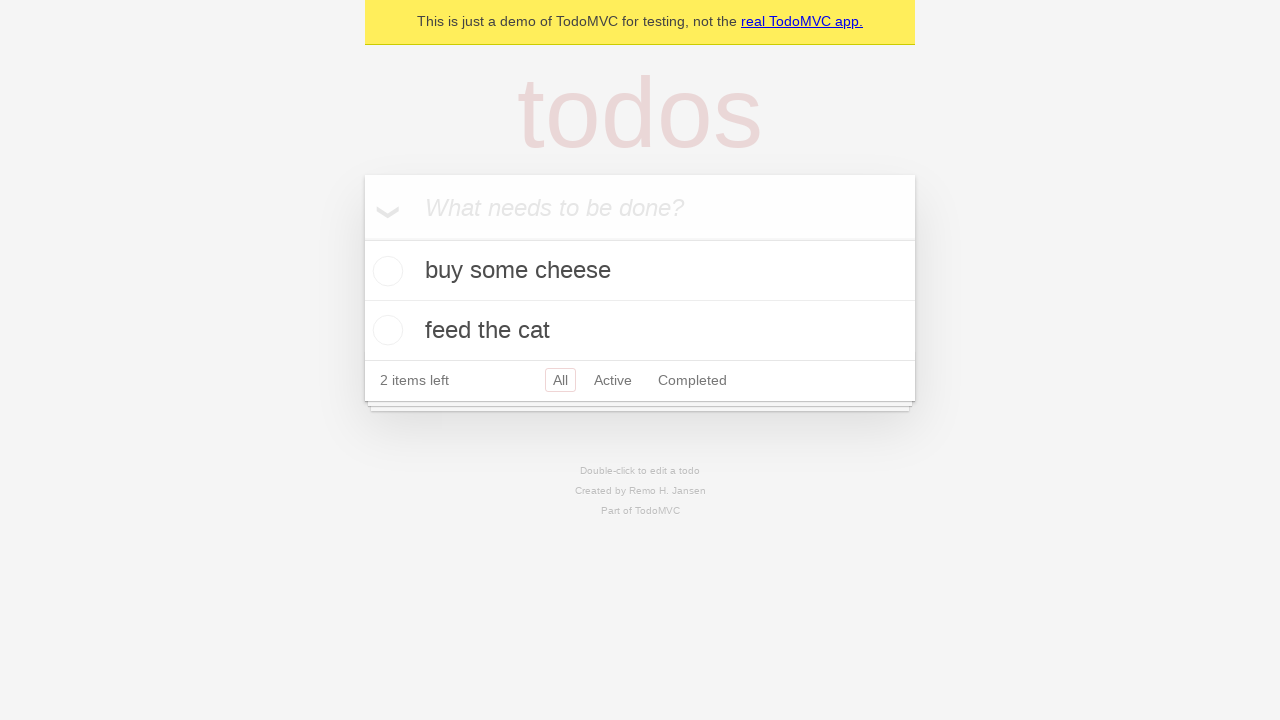

Filled todo input with 'book a doctors appointment' on internal:attr=[placeholder="What needs to be done?"i]
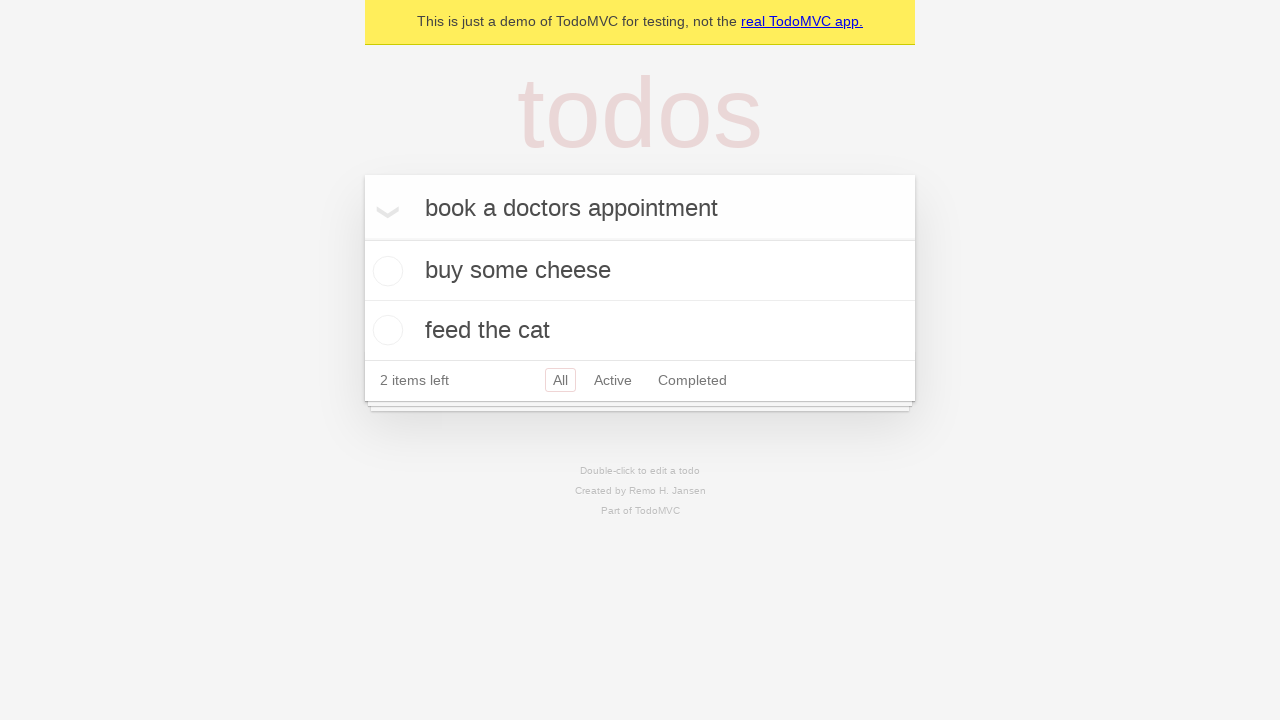

Pressed Enter to create third todo item on internal:attr=[placeholder="What needs to be done?"i]
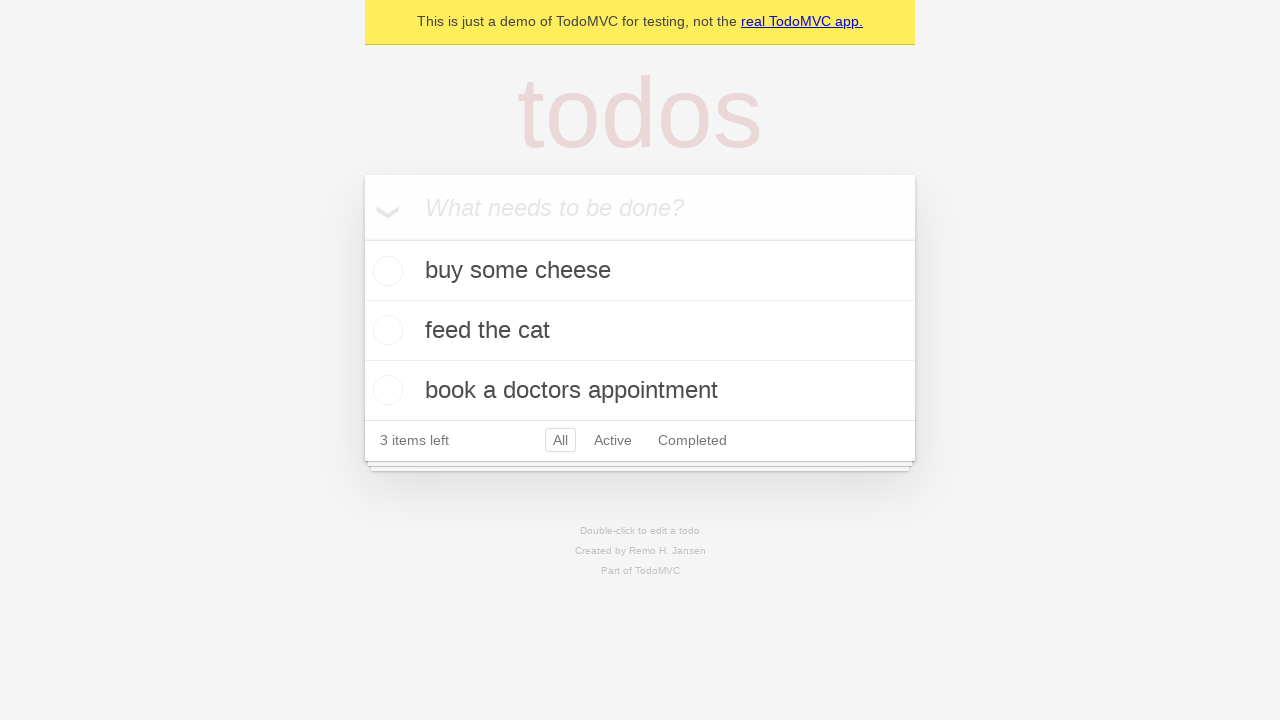

Clicked toggle all checkbox to mark all items as complete at (362, 238) on internal:label="Mark all as complete"i
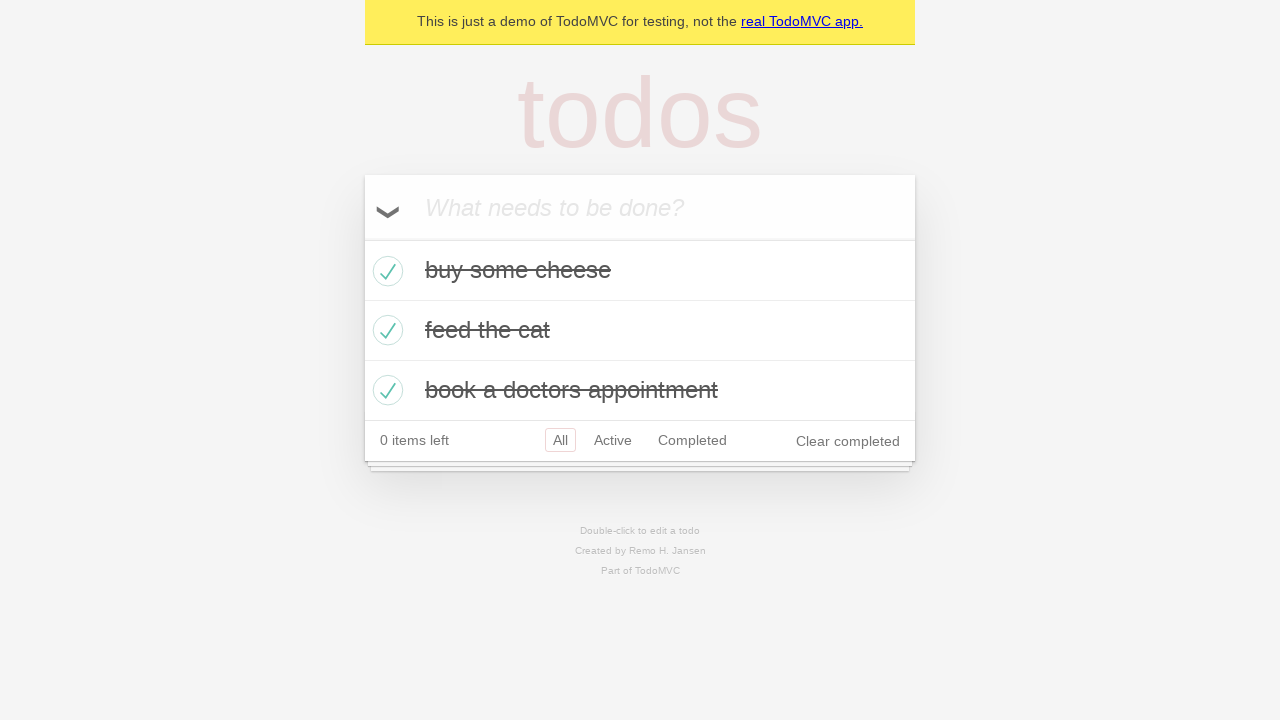

Clicked toggle all checkbox to uncheck all items and clear complete state at (362, 238) on internal:label="Mark all as complete"i
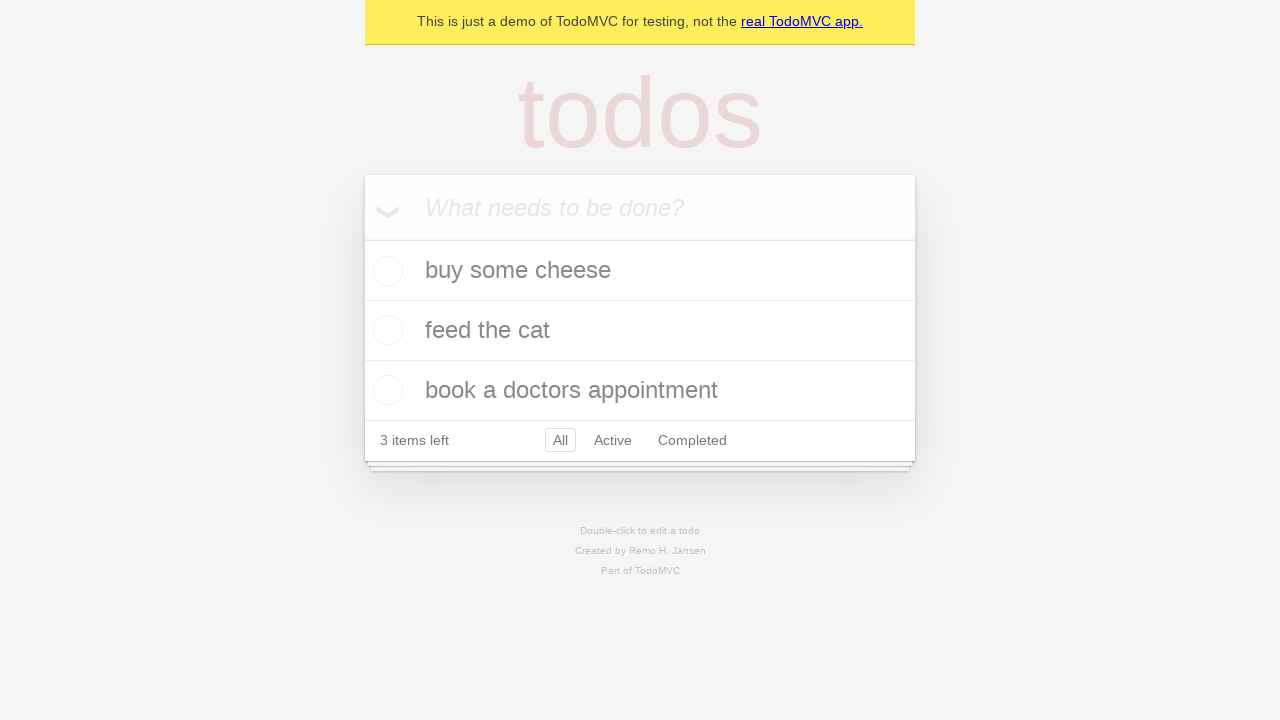

Waited for todo items to be displayed after unchecking all
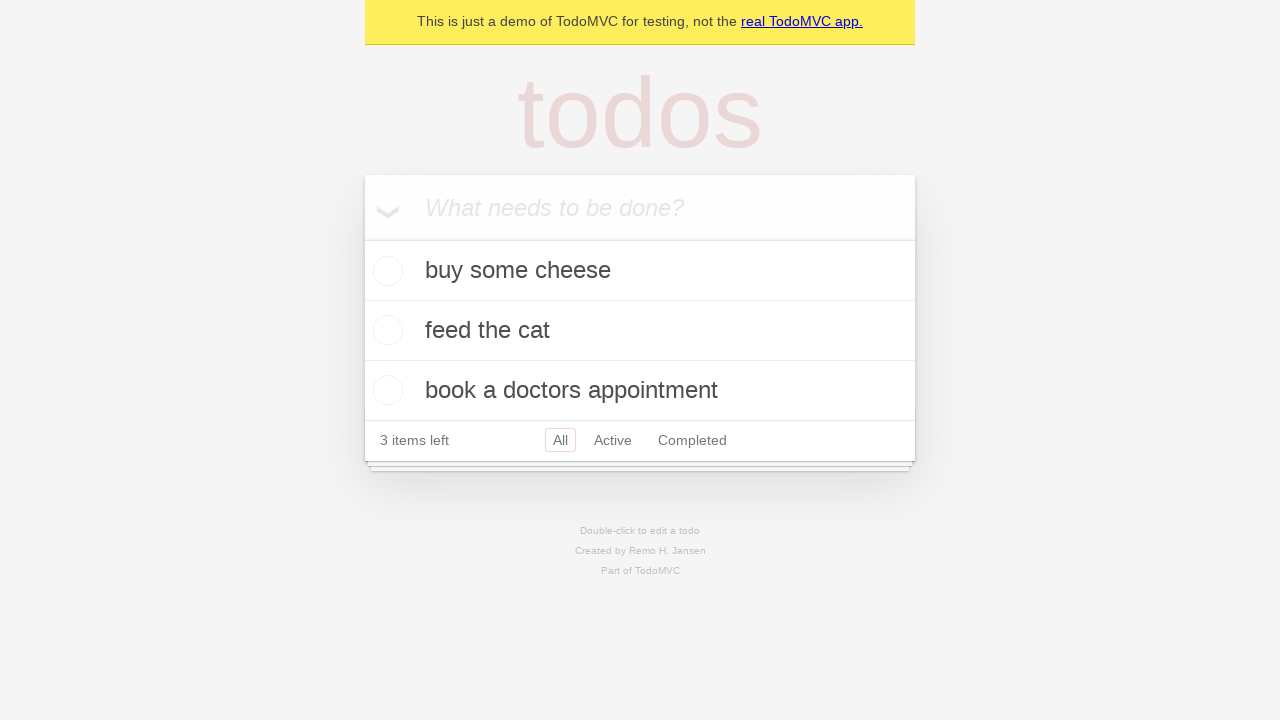

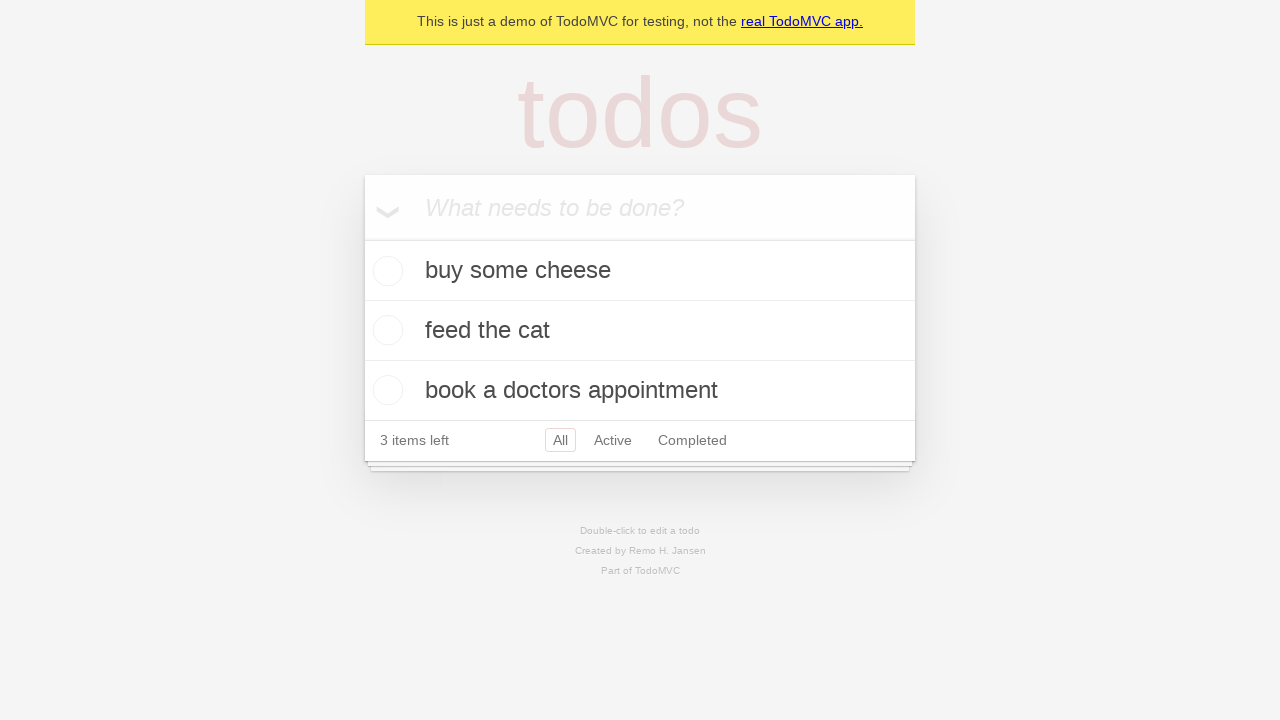